Automates a math exercise page by reading a value, calculating a mathematical formula (log of absolute value of 12*sin(x)), filling in the answer, selecting checkbox and radio button options, and submitting the form.

Starting URL: https://suninjuly.github.io/math.html

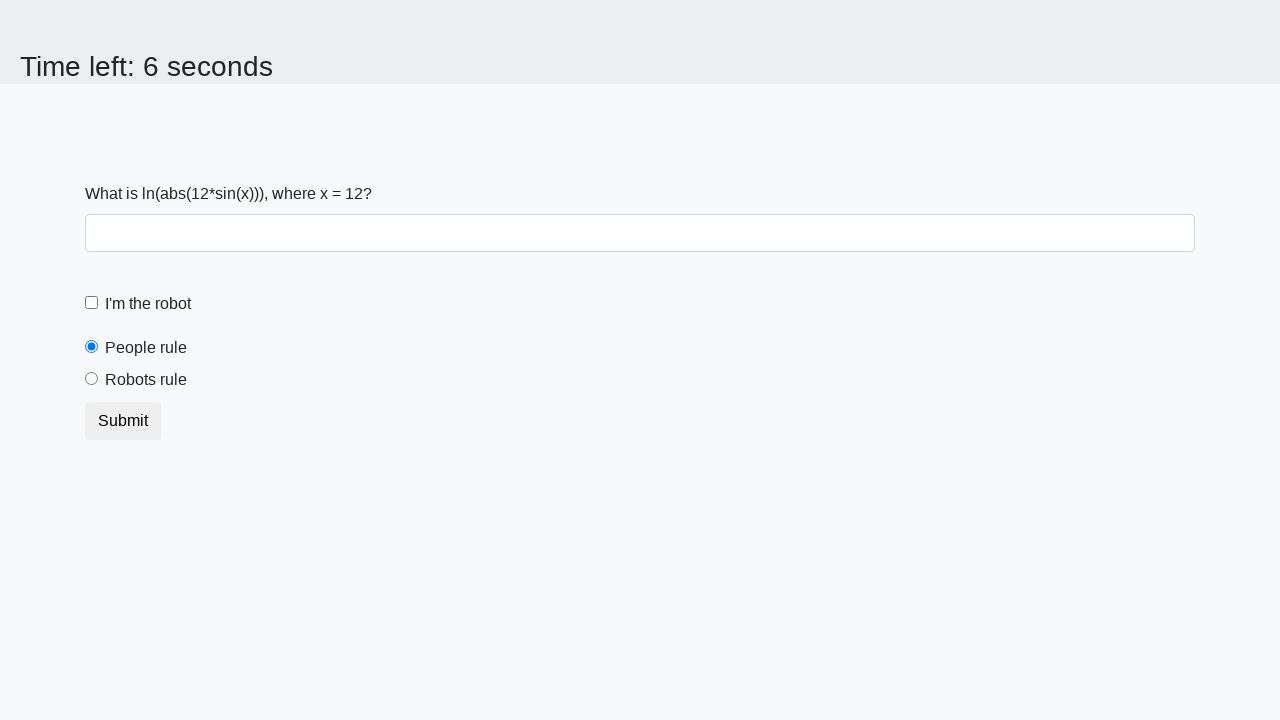

Read the input value from span#input_value
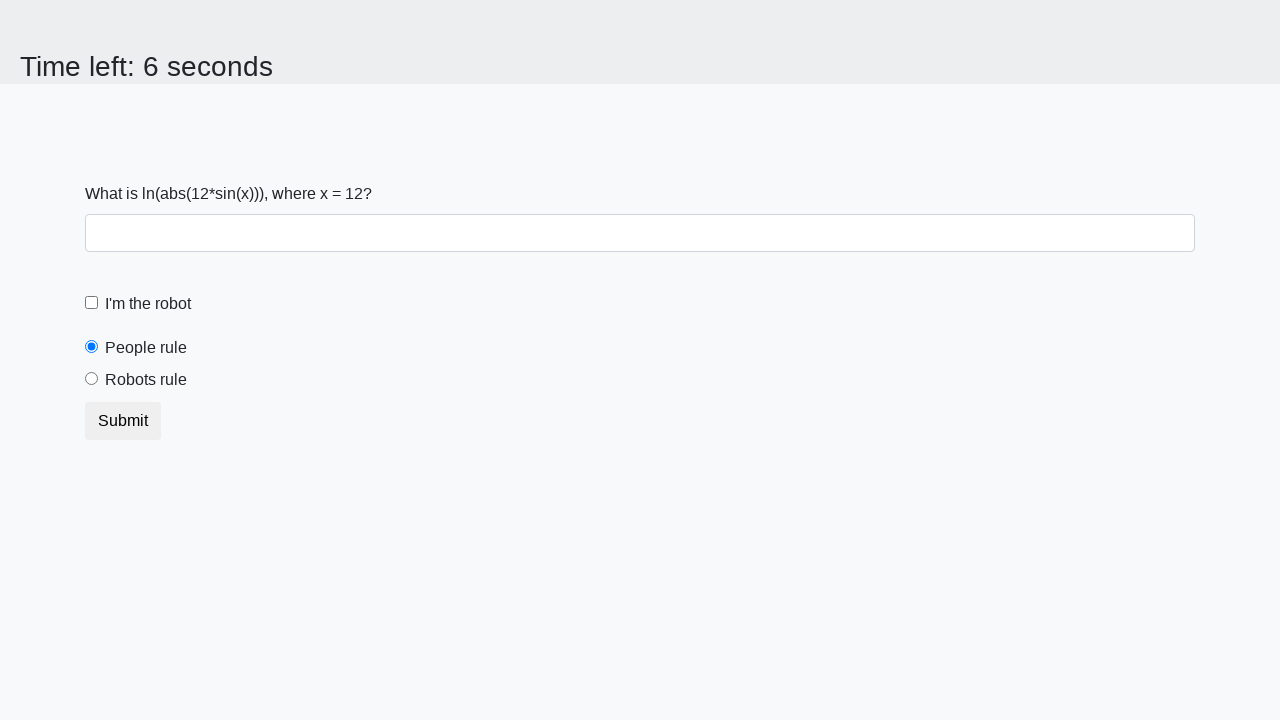

Calculated the formula result: log(abs(12 * sin(12))) = 1.8623538379010076
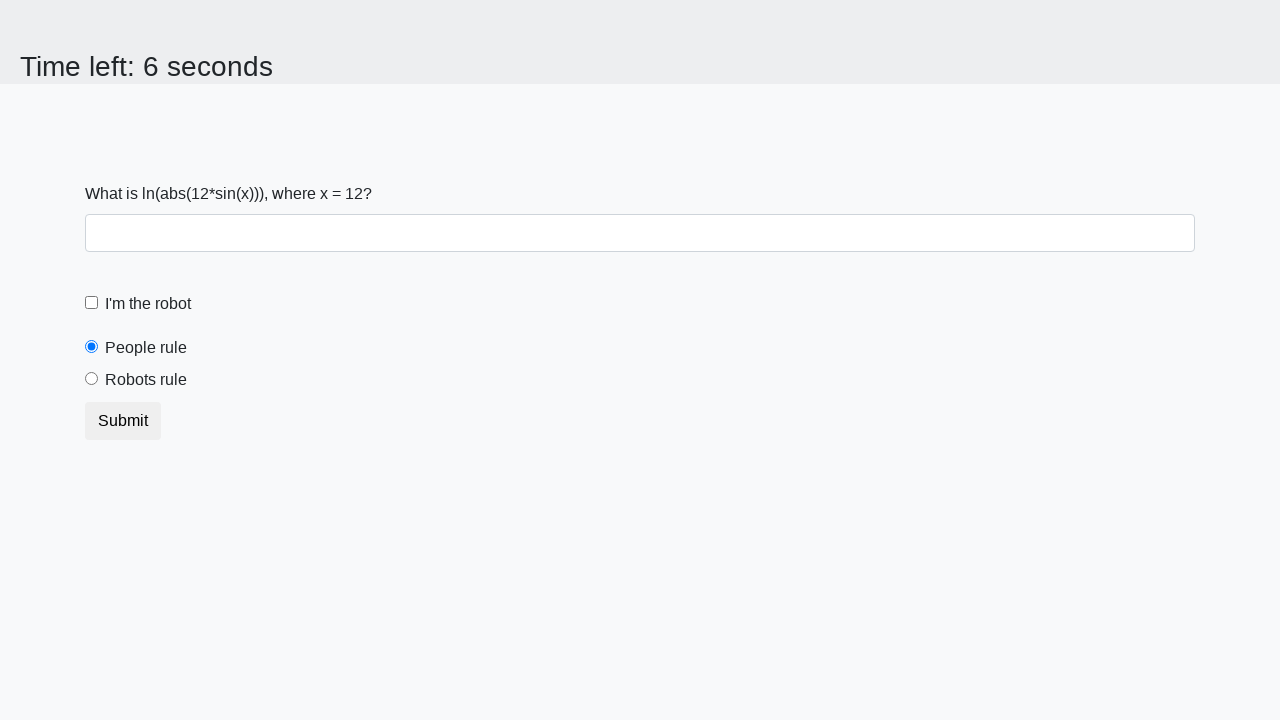

Filled answer field with calculated value: 1.8623538379010076 on input#answer
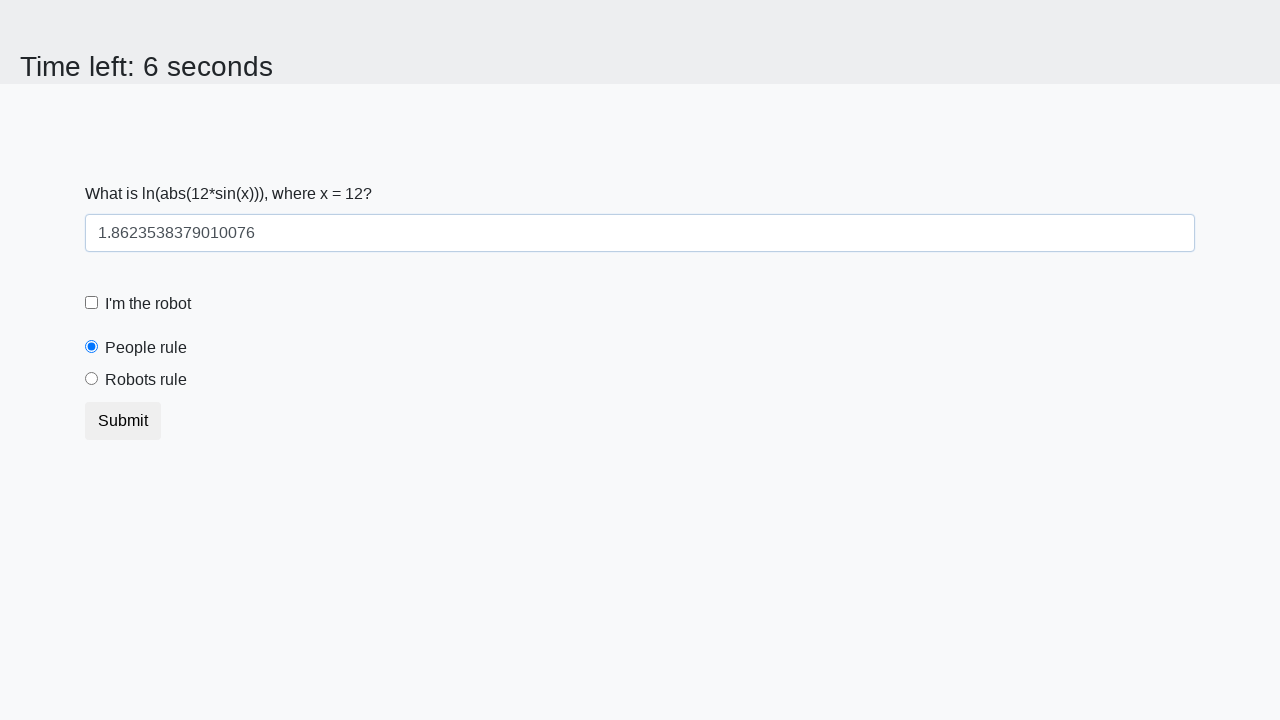

Clicked the robot checkbox at (148, 304) on label[for='robotCheckbox']
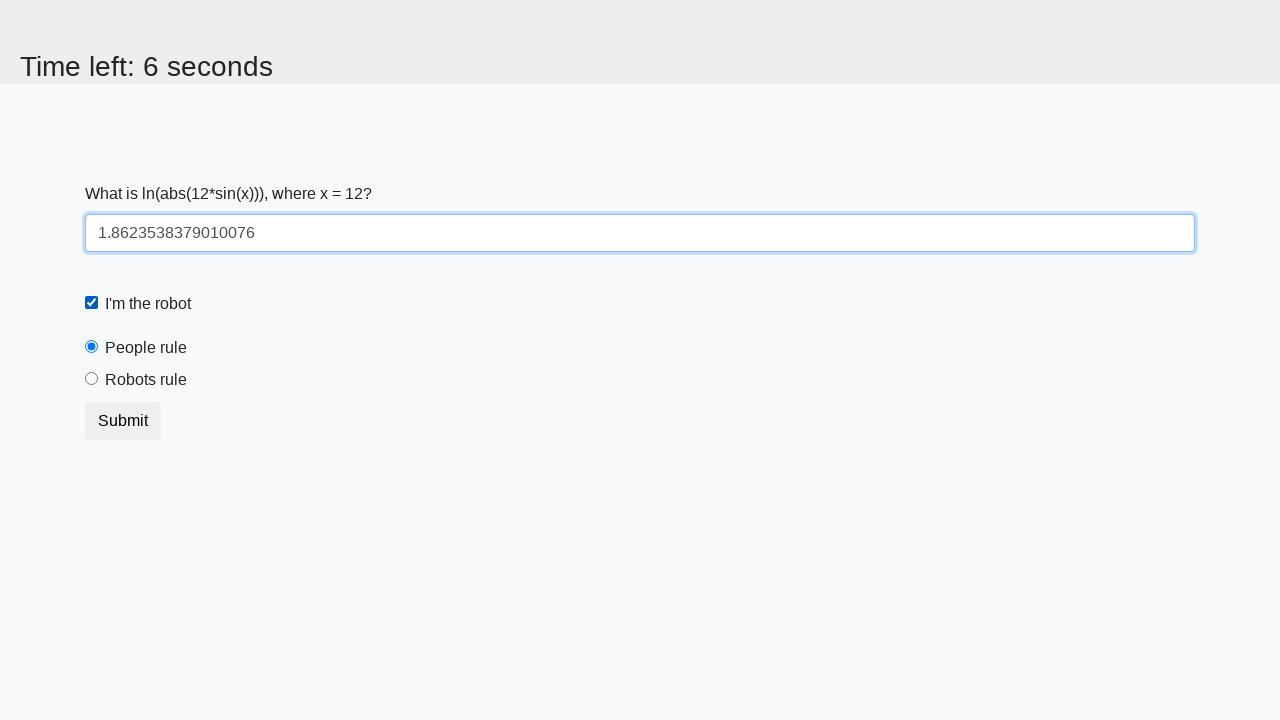

Clicked the robots rule radio button at (146, 380) on label[for='robotsRule']
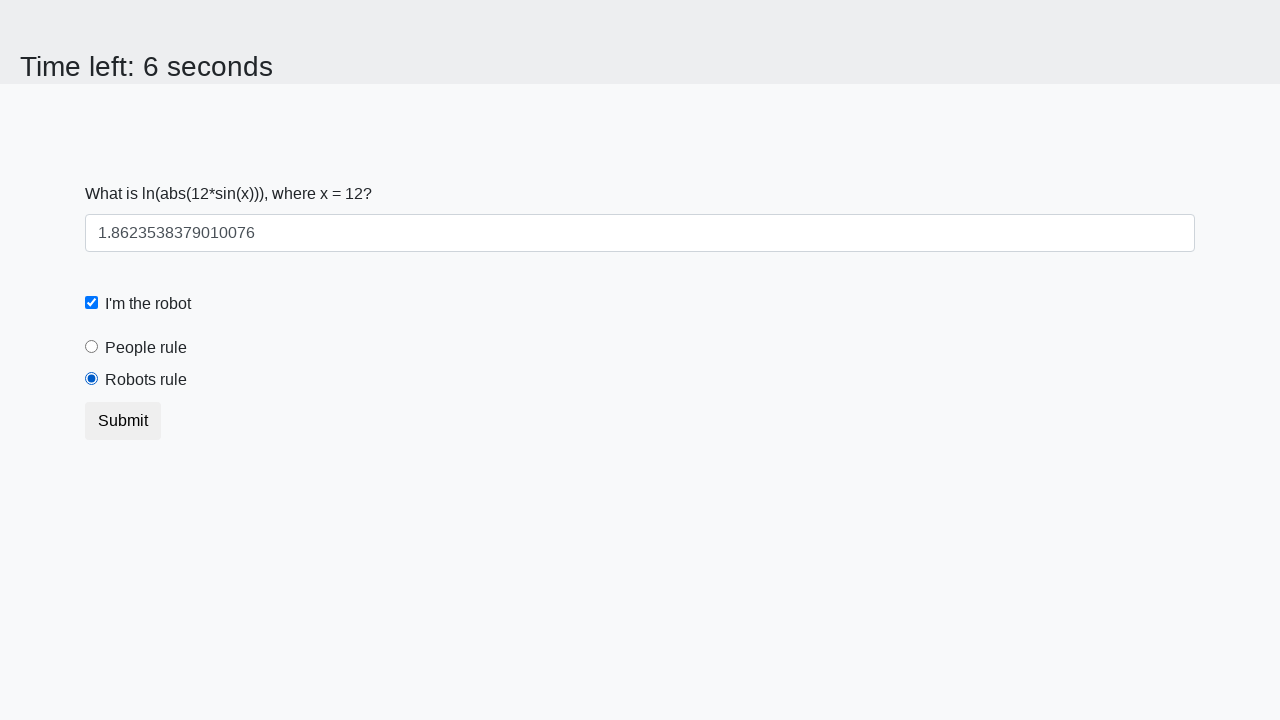

Clicked the submit button to submit the form at (123, 421) on button.btn
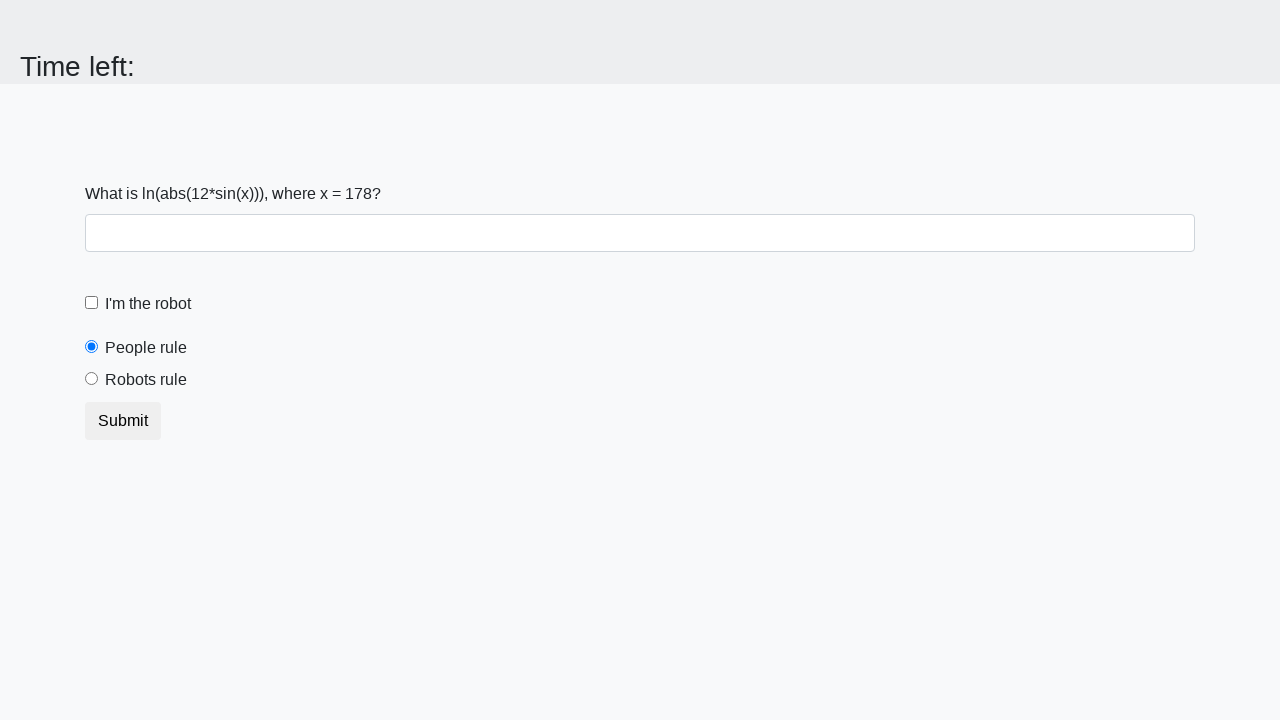

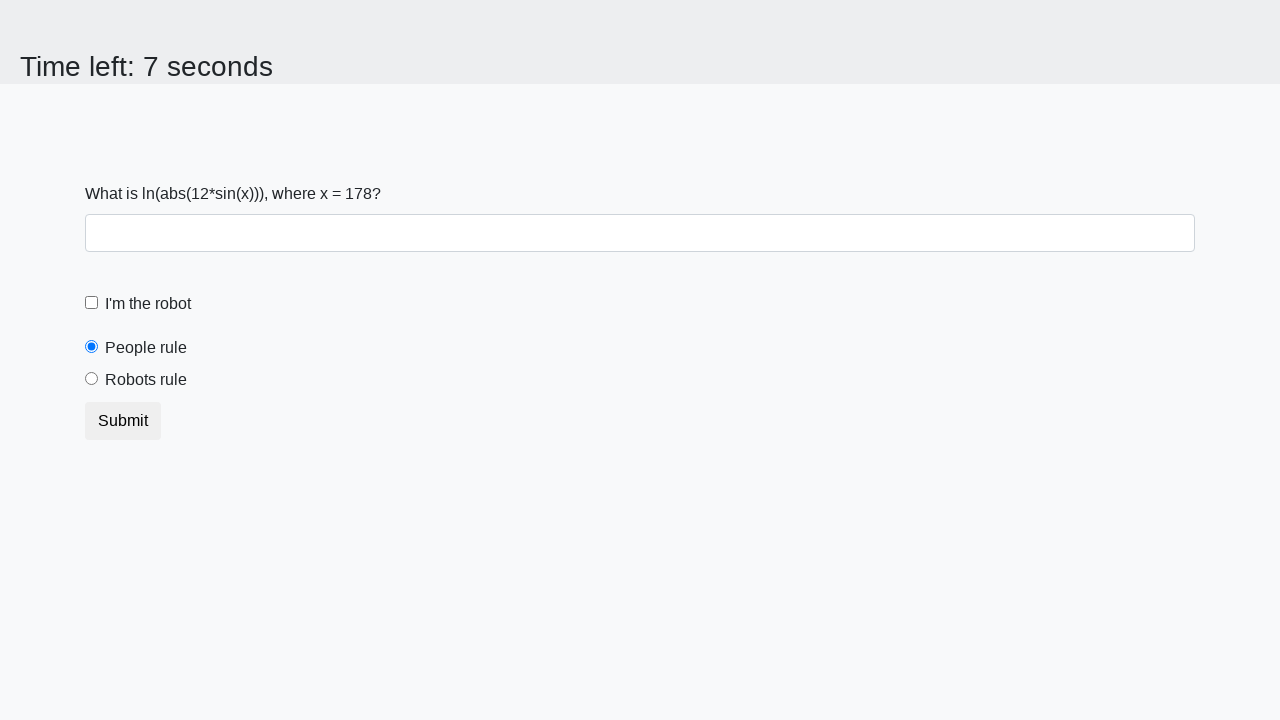